Tests that the production server is accessible by navigating to the sign-in page and verifying the page title matches the expected value.

Starting URL: https://app.upscale.trade/sign-in

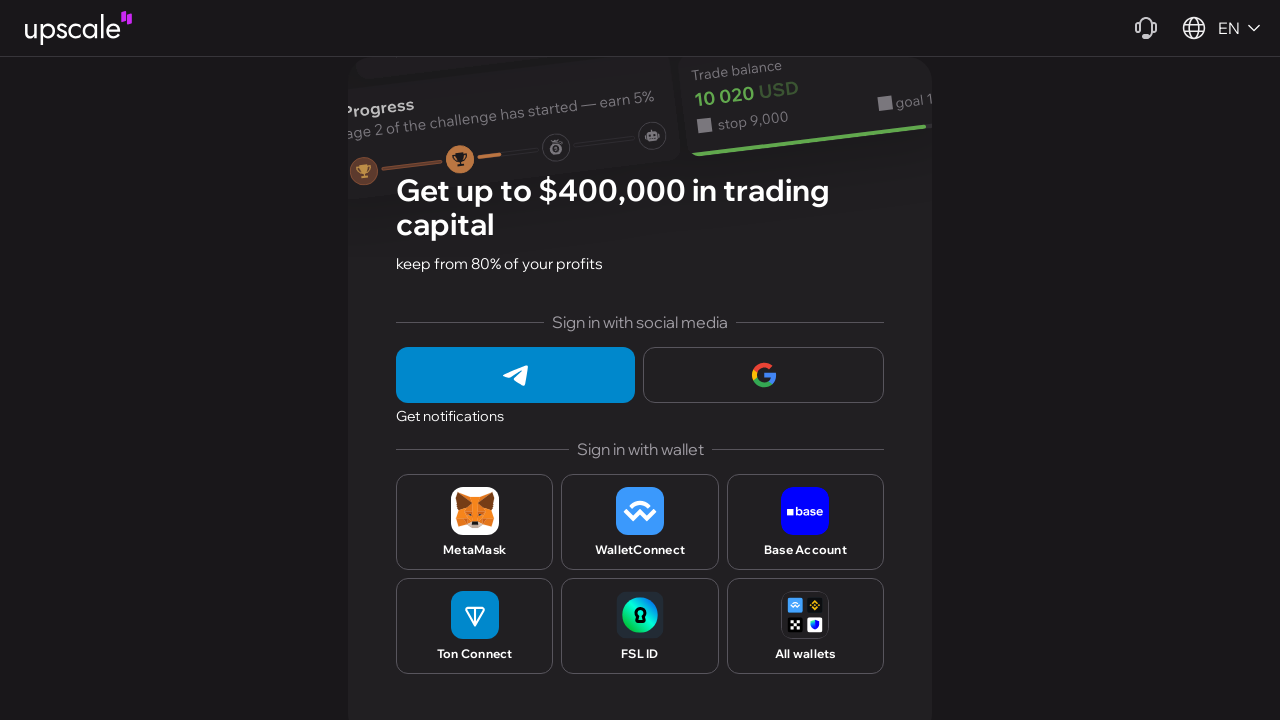

Navigated to sign-in page at https://app.upscale.trade/sign-in
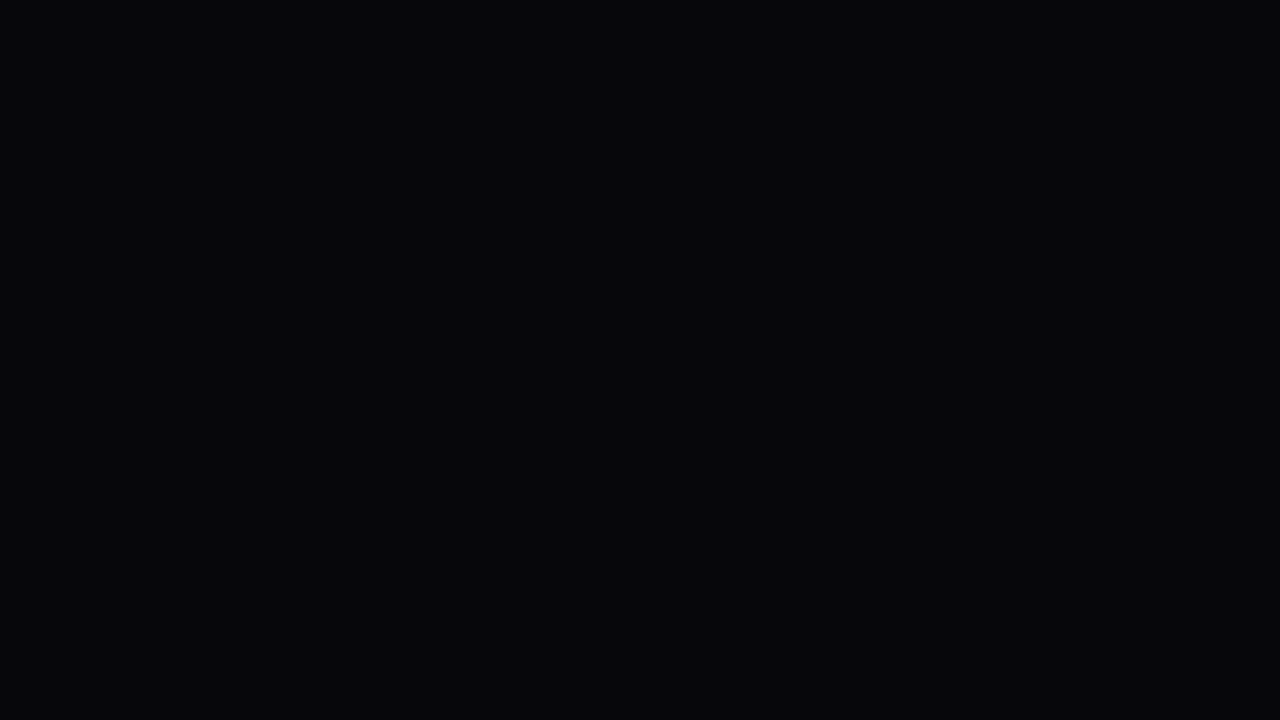

Verified page title matches expected value: 'Upscale — Prop Trading in Telegram • Capital up to $100 000'
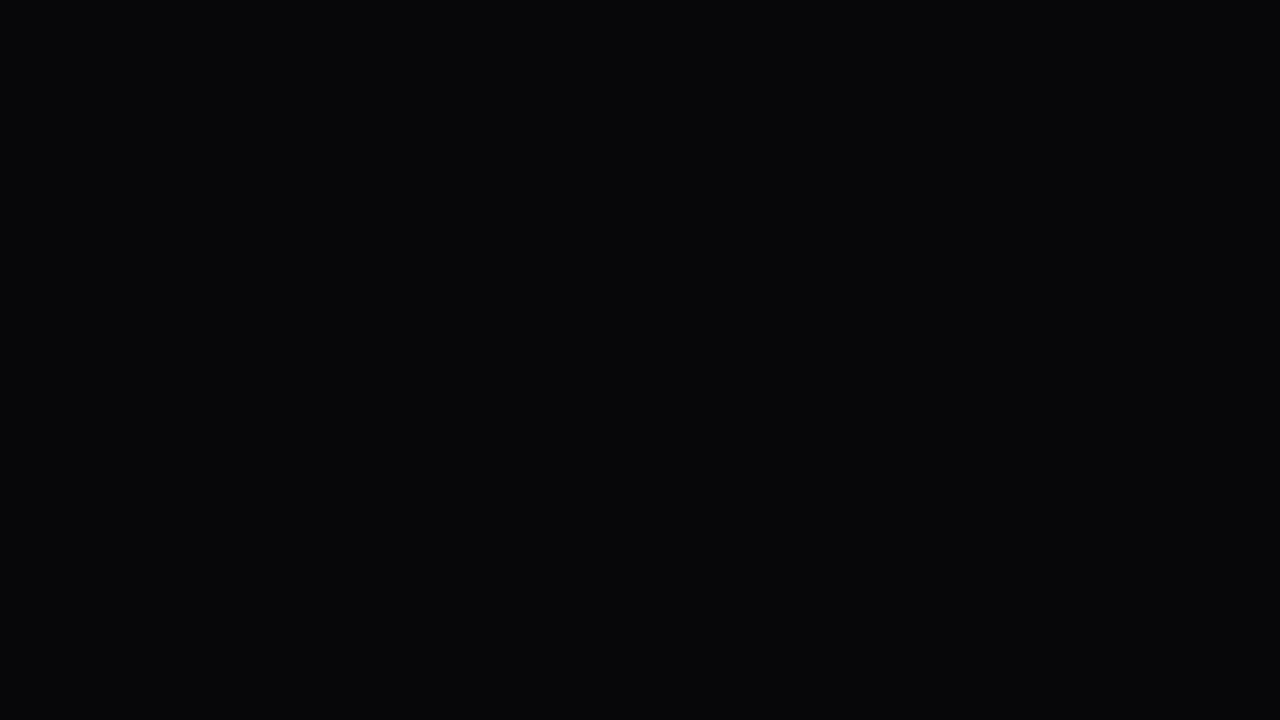

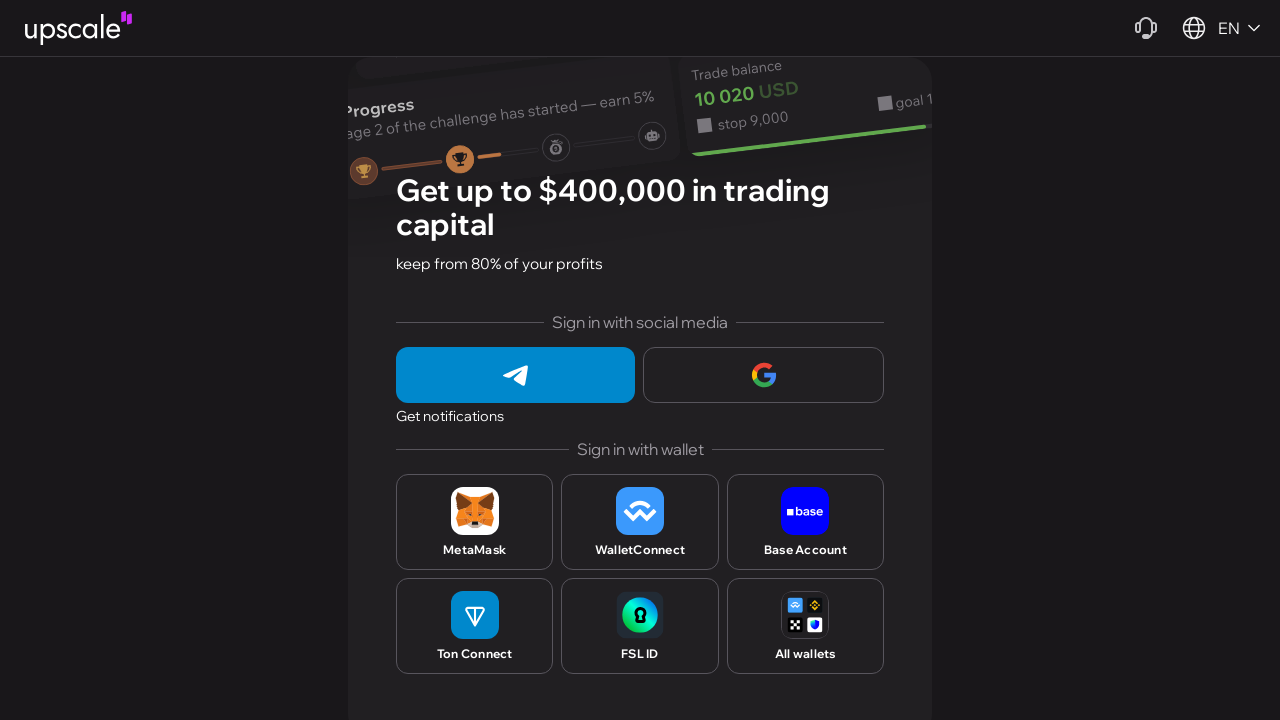